Tests axis-restricted dragging by verifying that "Only X" element moves only horizontally and "Only Y" element moves only vertically

Starting URL: https://demoqa.com/interaction

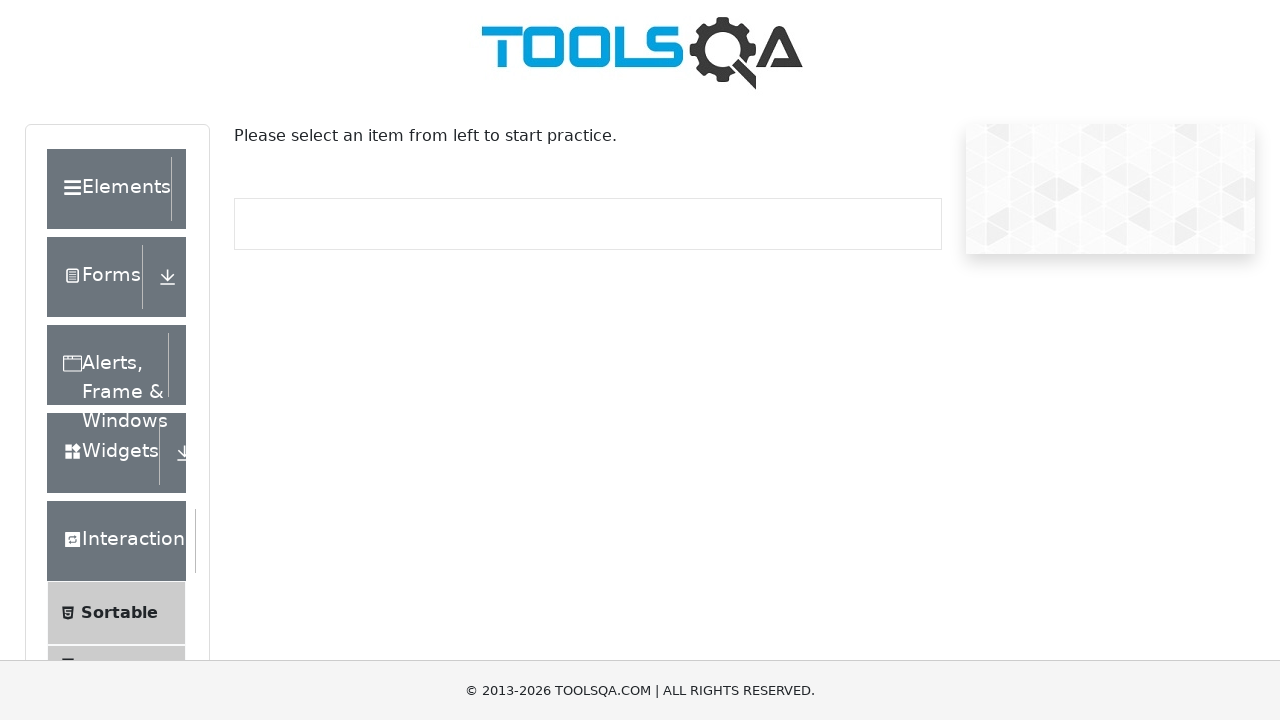

Scrolled down to view draggable elements
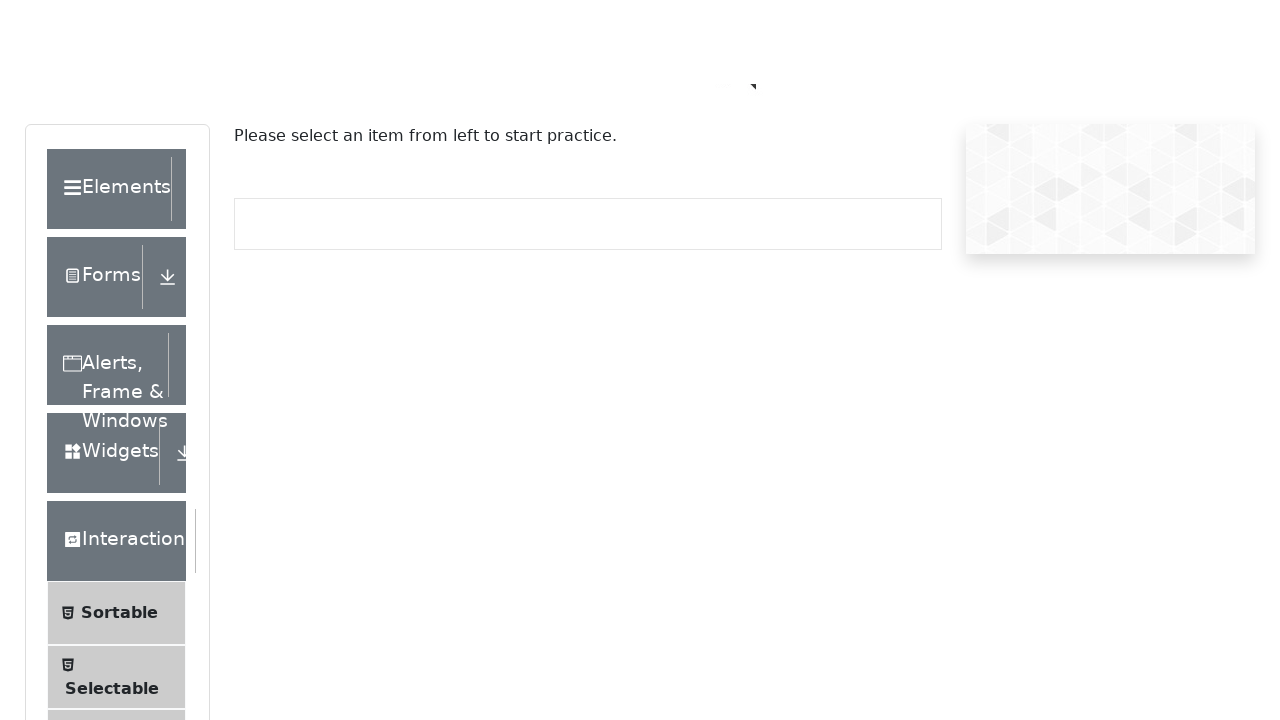

Draggable link appeared on page
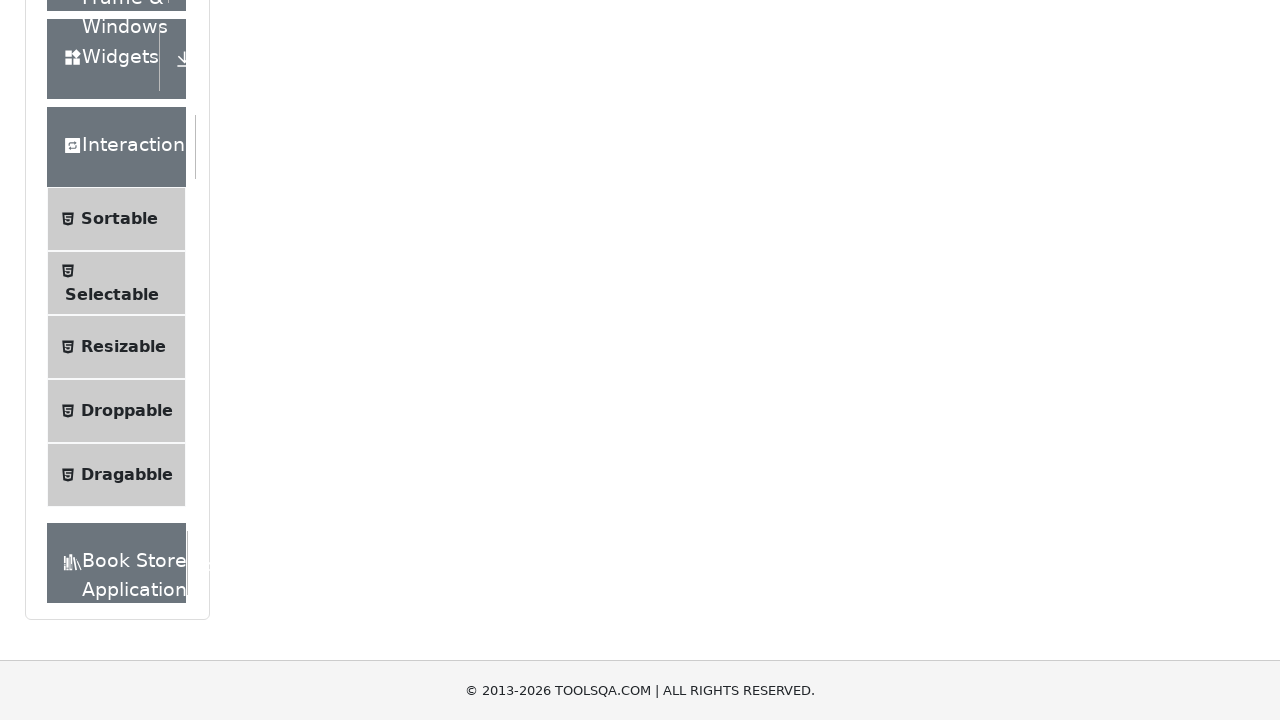

Clicked on Draggable link at (127, 475) on text=Dragabble
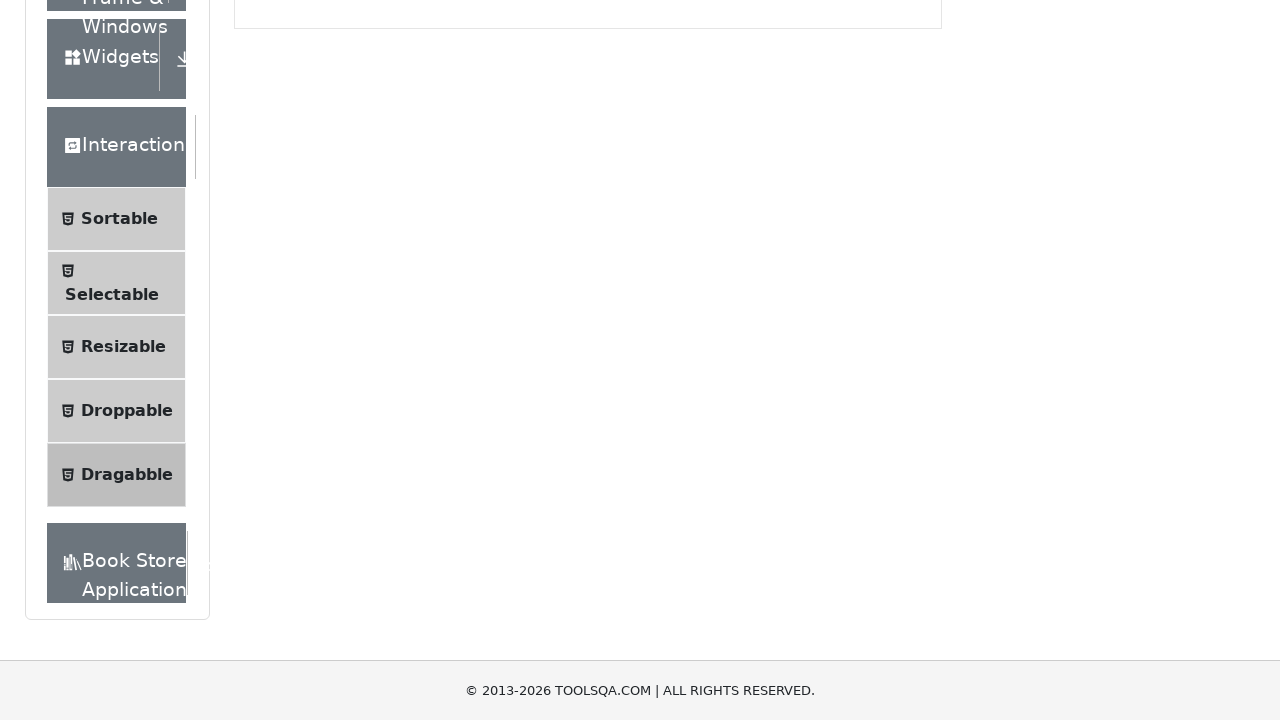

Clicked on Axis Restricted tab at (397, 244) on text=Axis Restricted
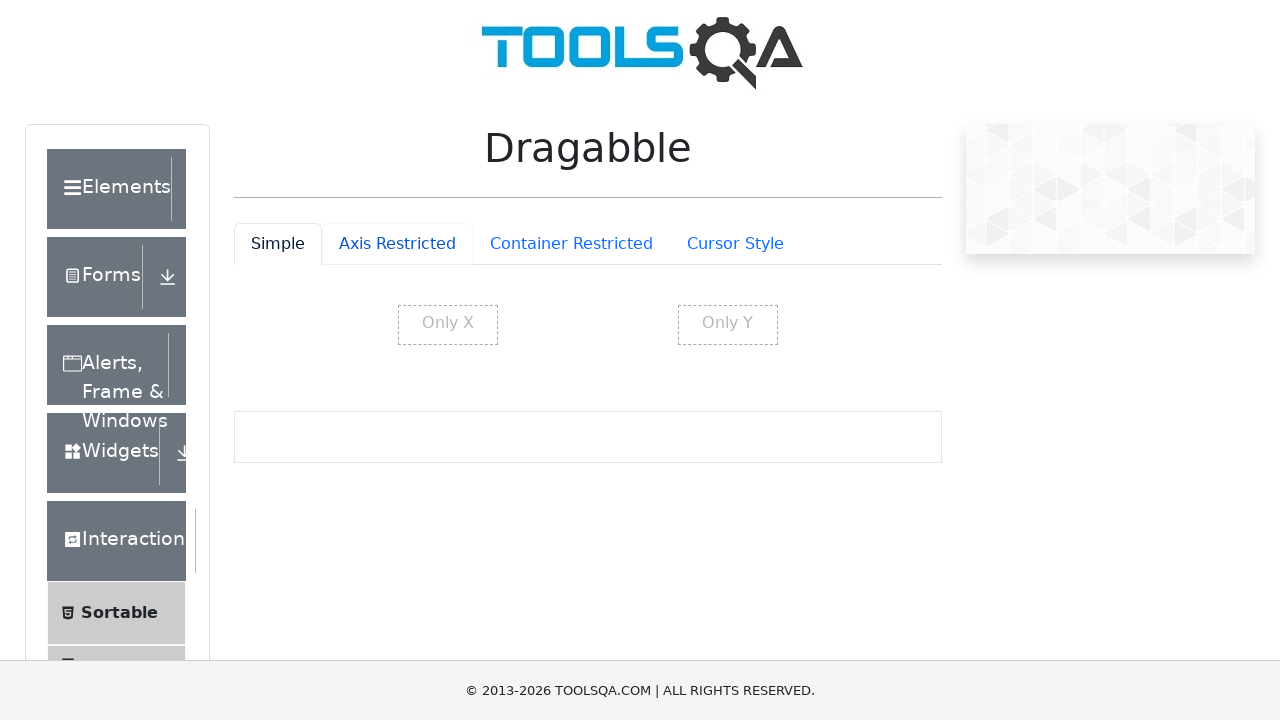

Located the X-axis restricted element
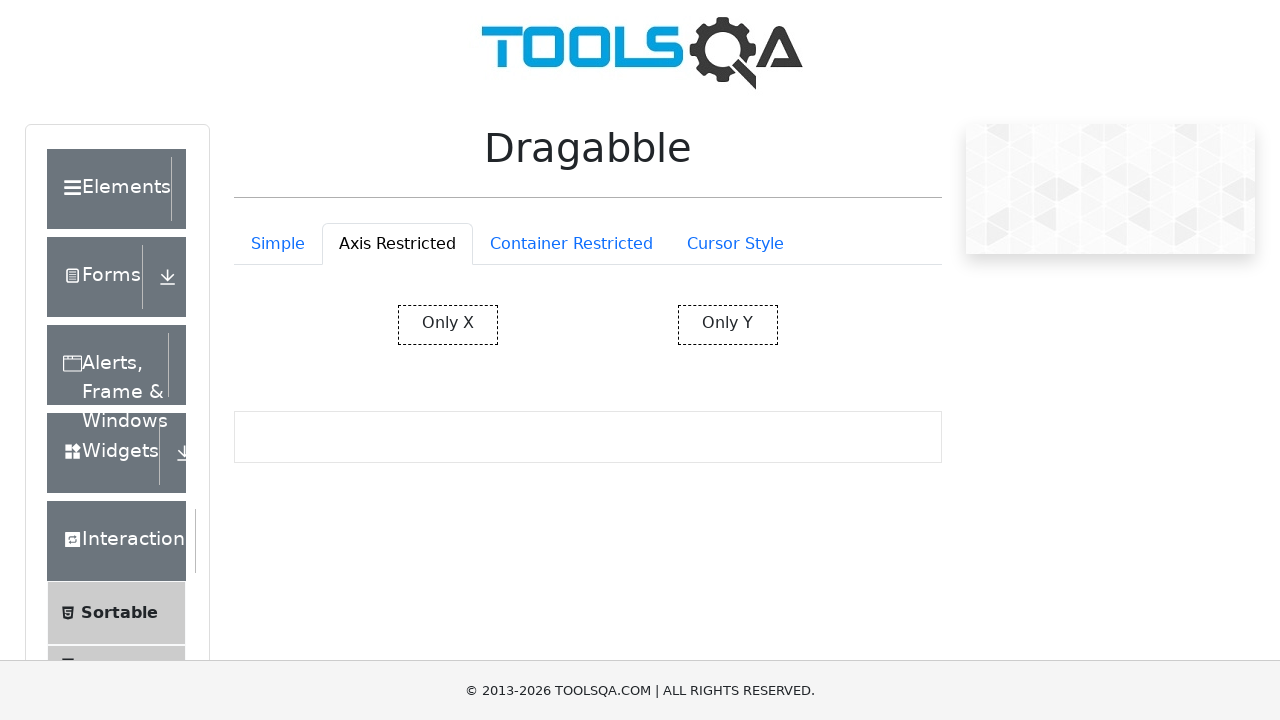

Retrieved bounding box of X-axis restricted element
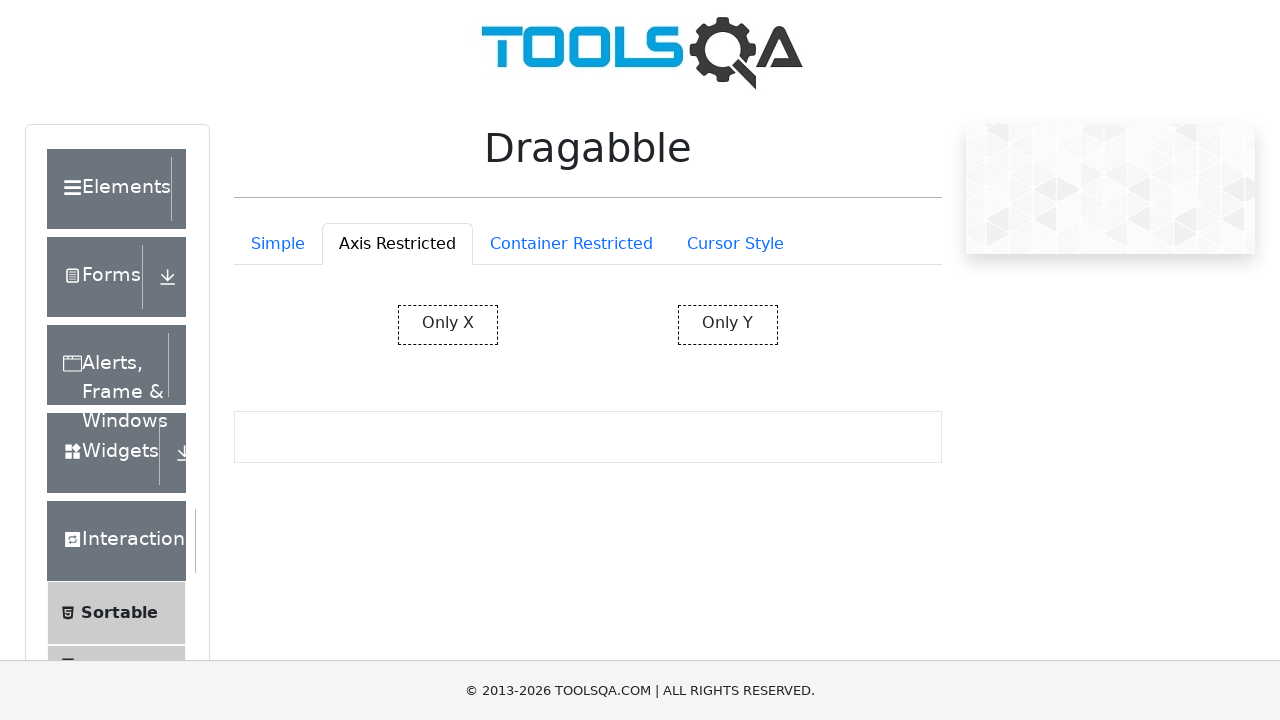

Moved mouse to center of X-axis restricted element at (448, 325)
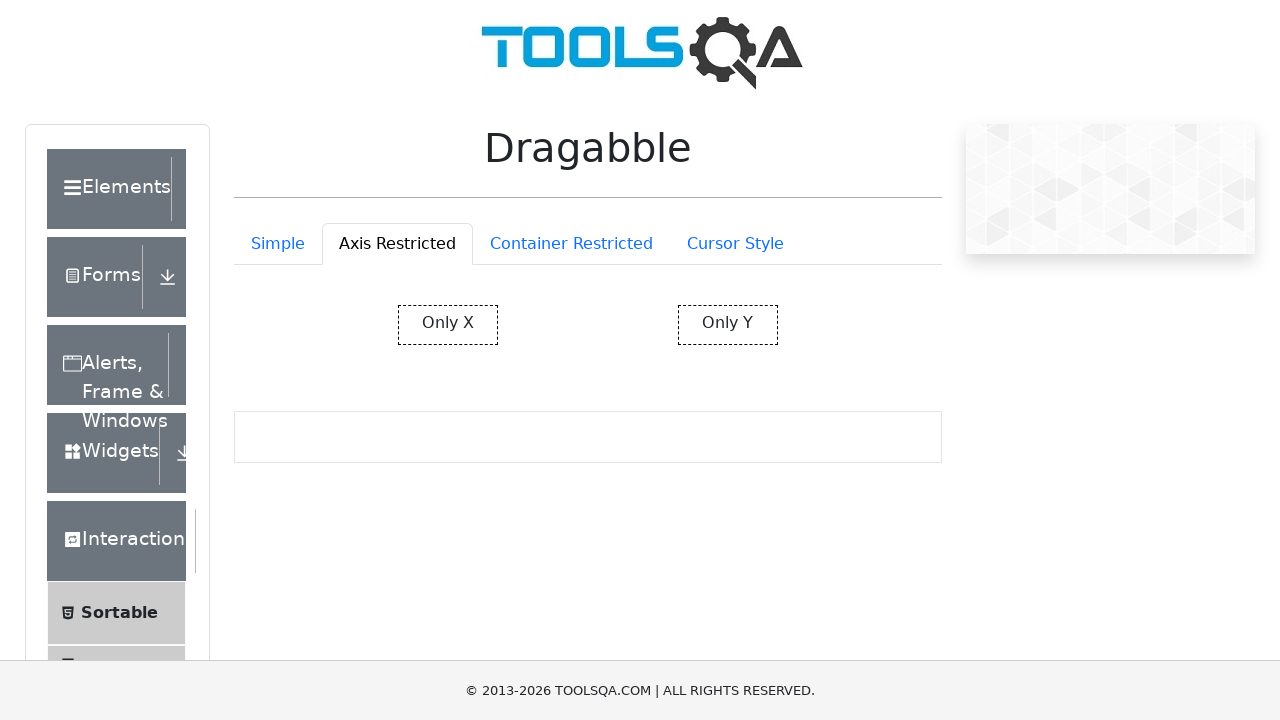

Pressed down mouse button on X-axis restricted element at (448, 325)
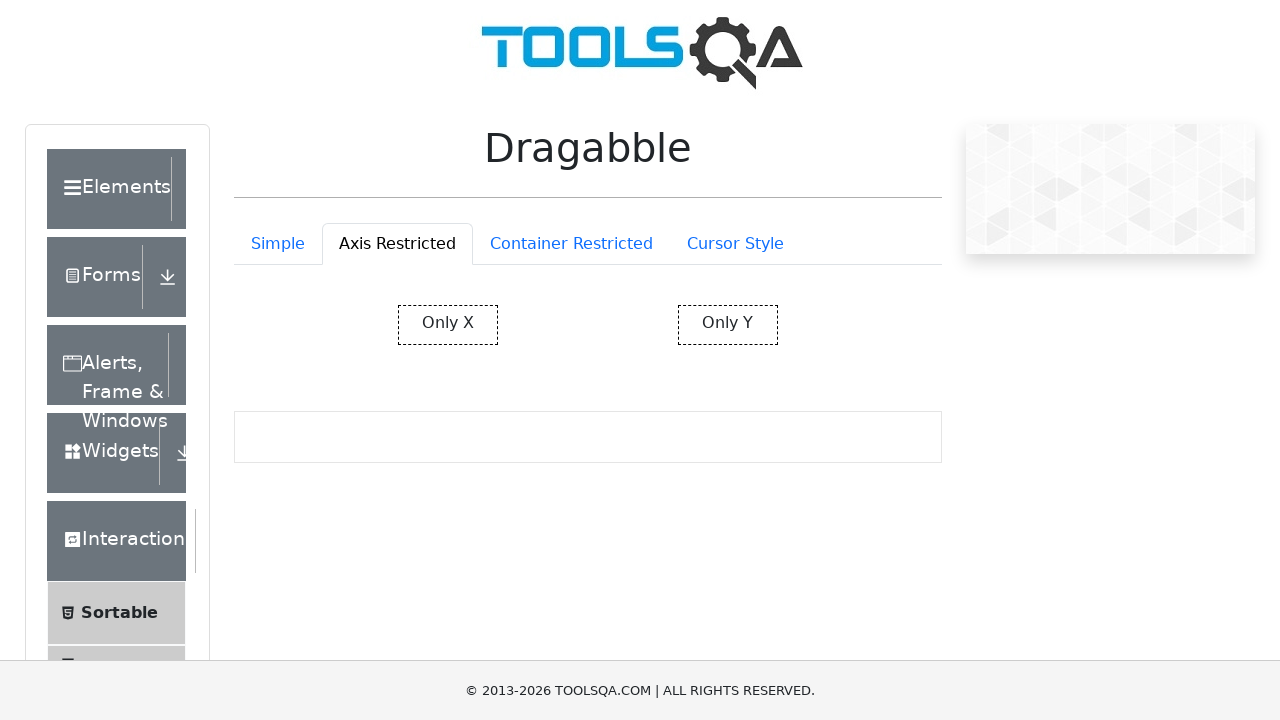

Dragged X-axis restricted element 100px right and 50px down at (498, 355)
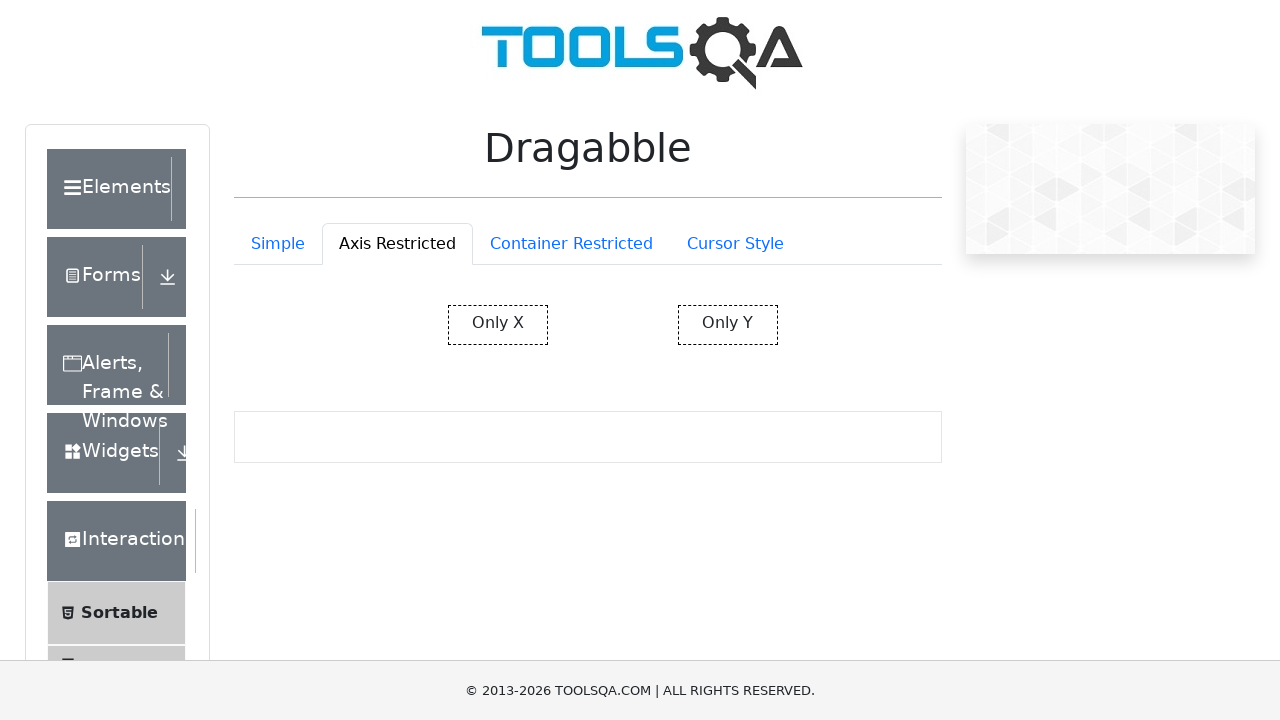

Released mouse button after dragging X-axis restricted element at (498, 355)
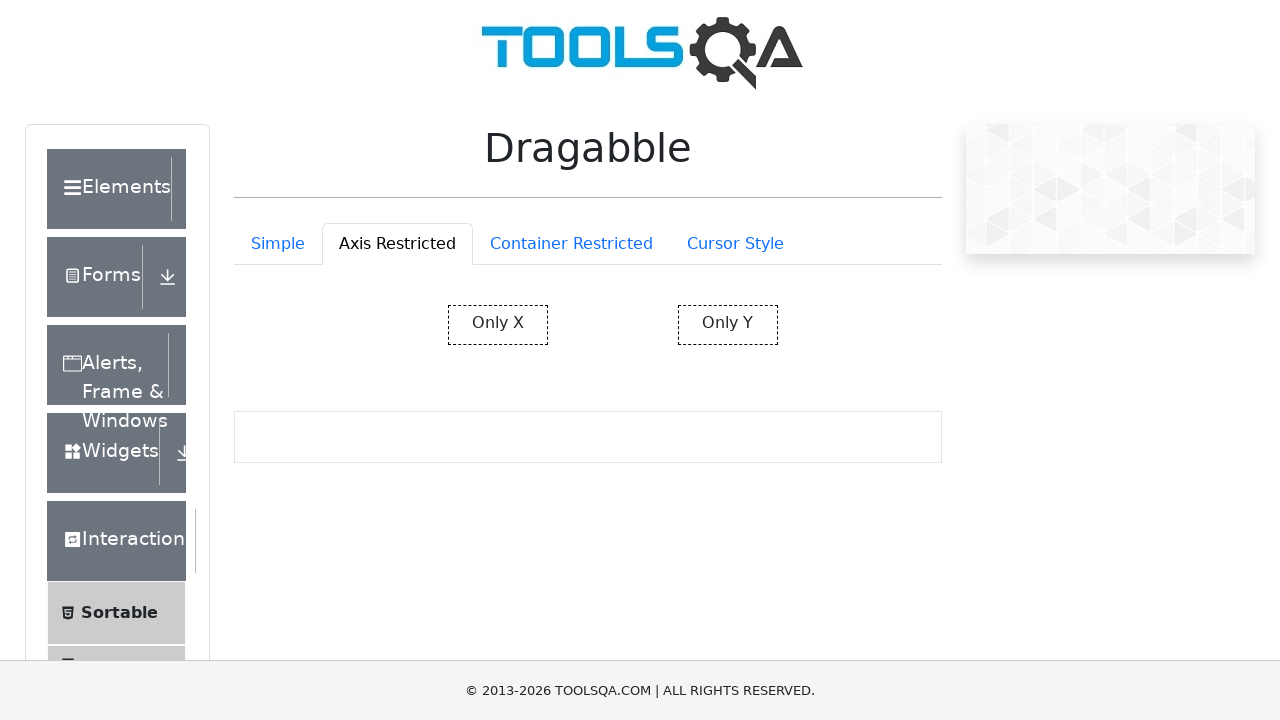

Located the Y-axis restricted element
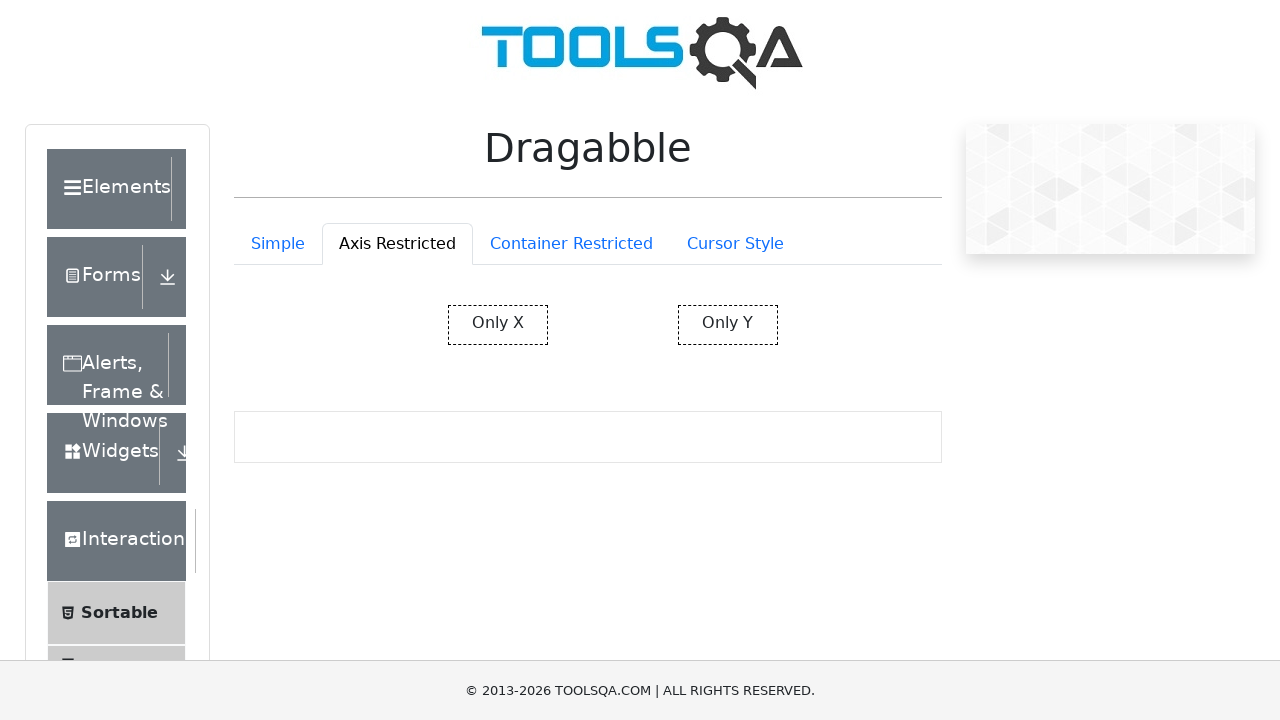

Retrieved bounding box of Y-axis restricted element
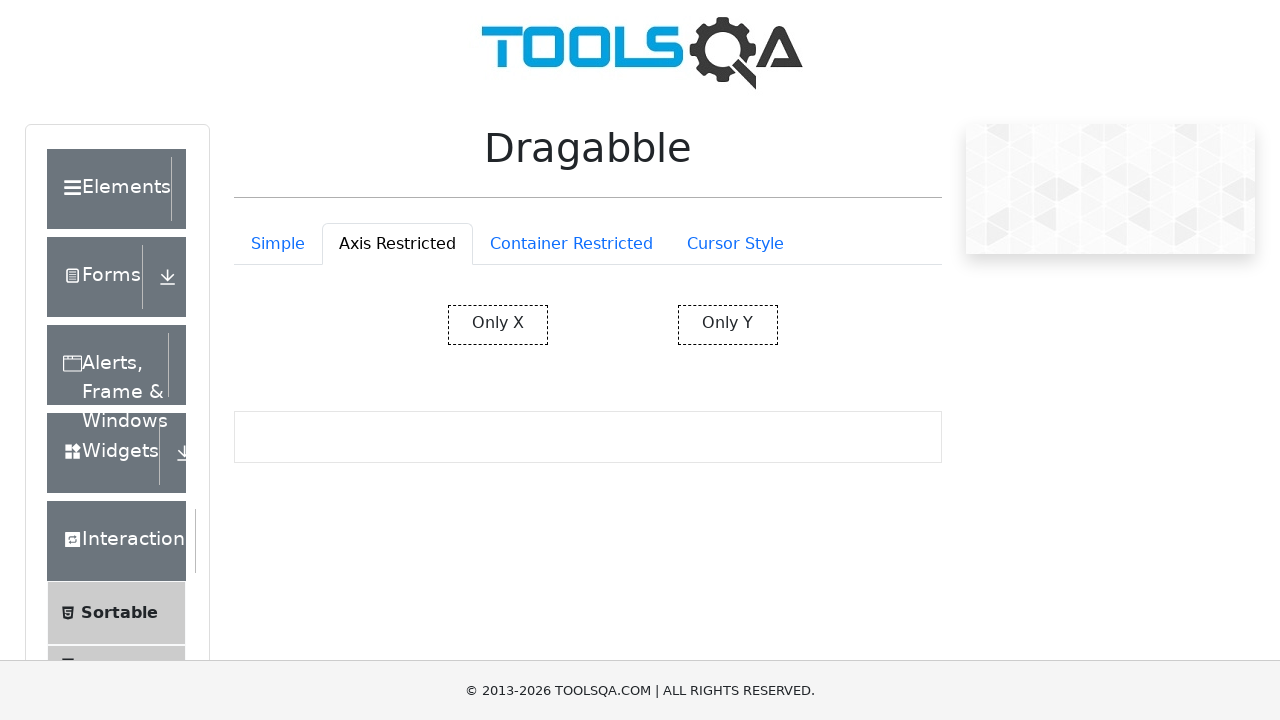

Moved mouse to center of Y-axis restricted element at (728, 325)
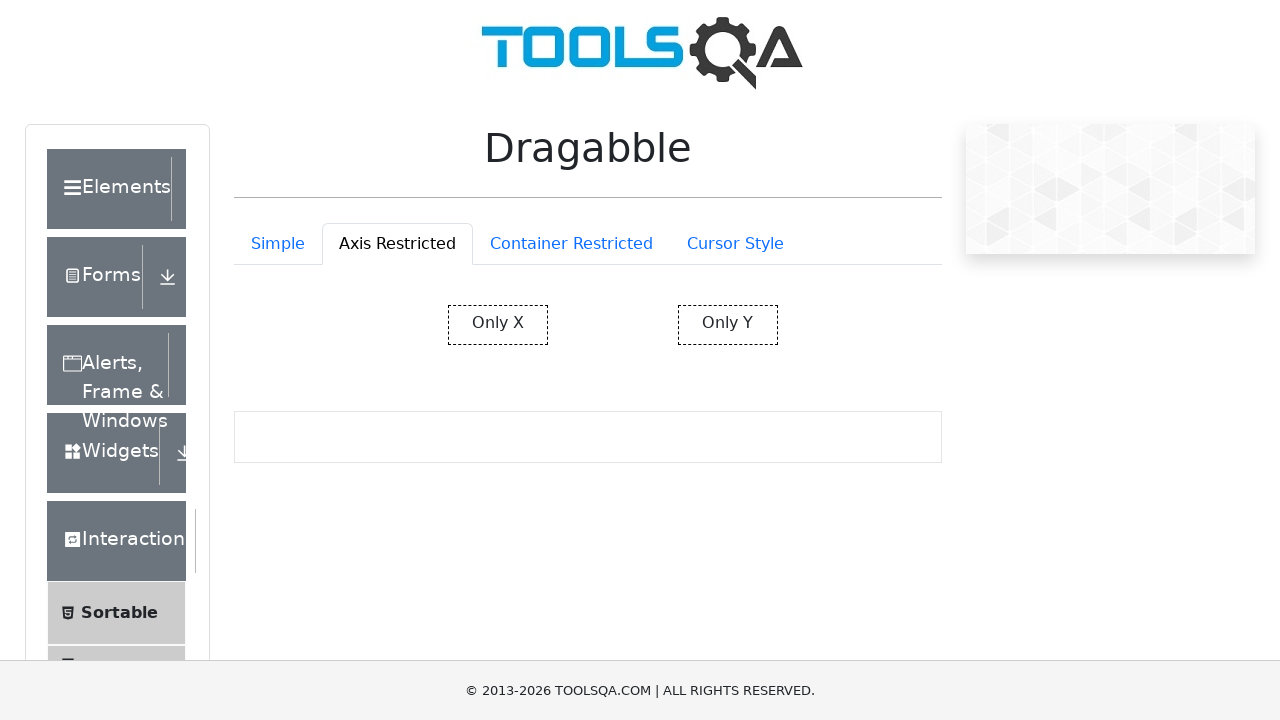

Pressed down mouse button on Y-axis restricted element at (728, 325)
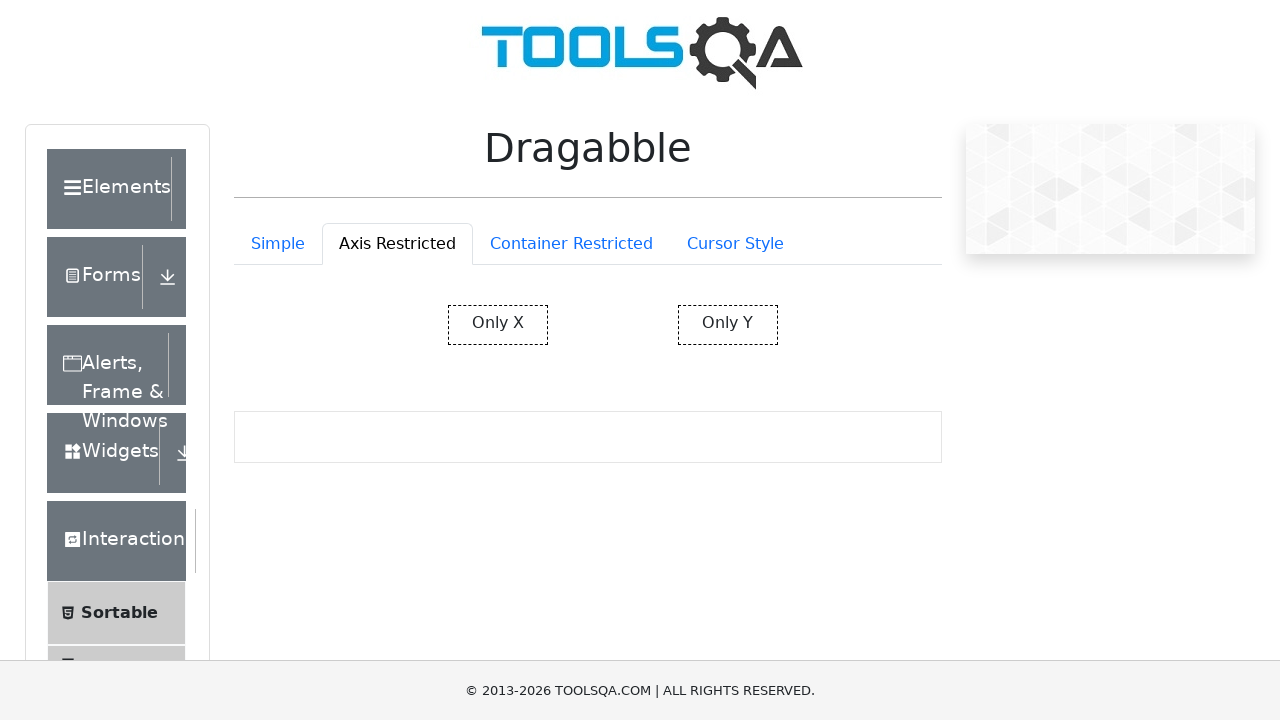

Dragged Y-axis restricted element 50px right and 100px down at (728, 405)
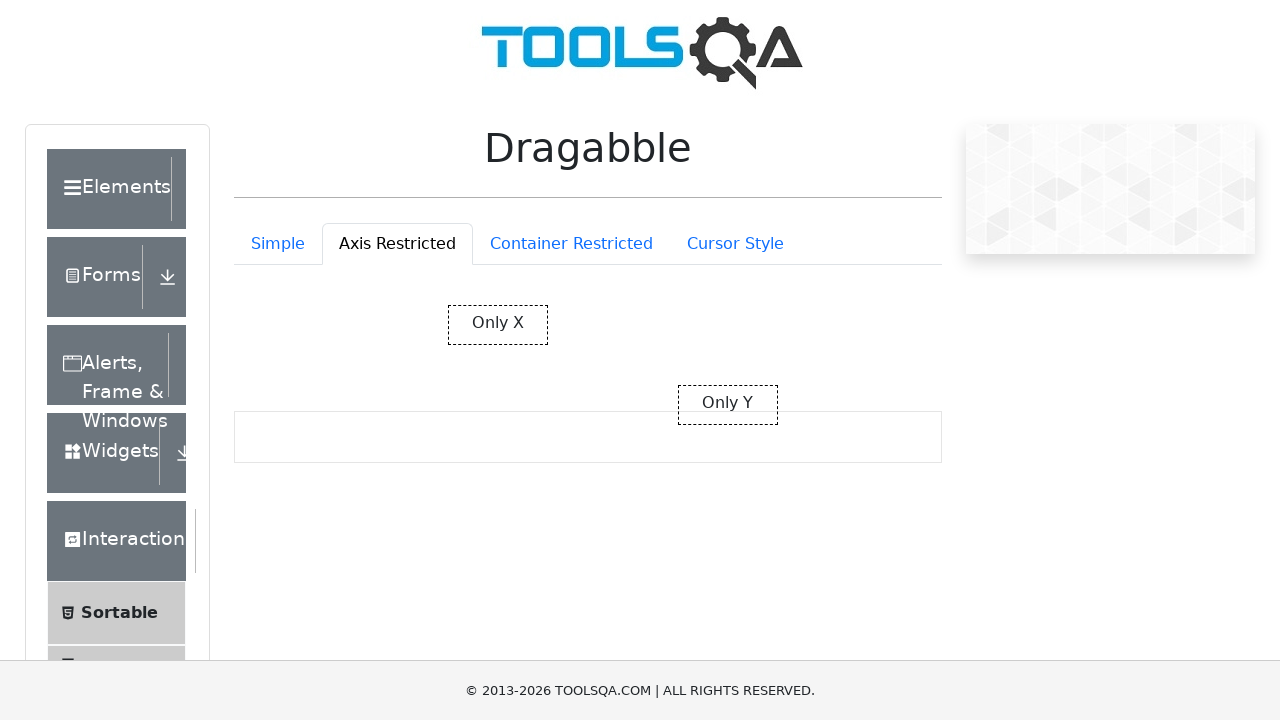

Released mouse button after dragging Y-axis restricted element at (728, 405)
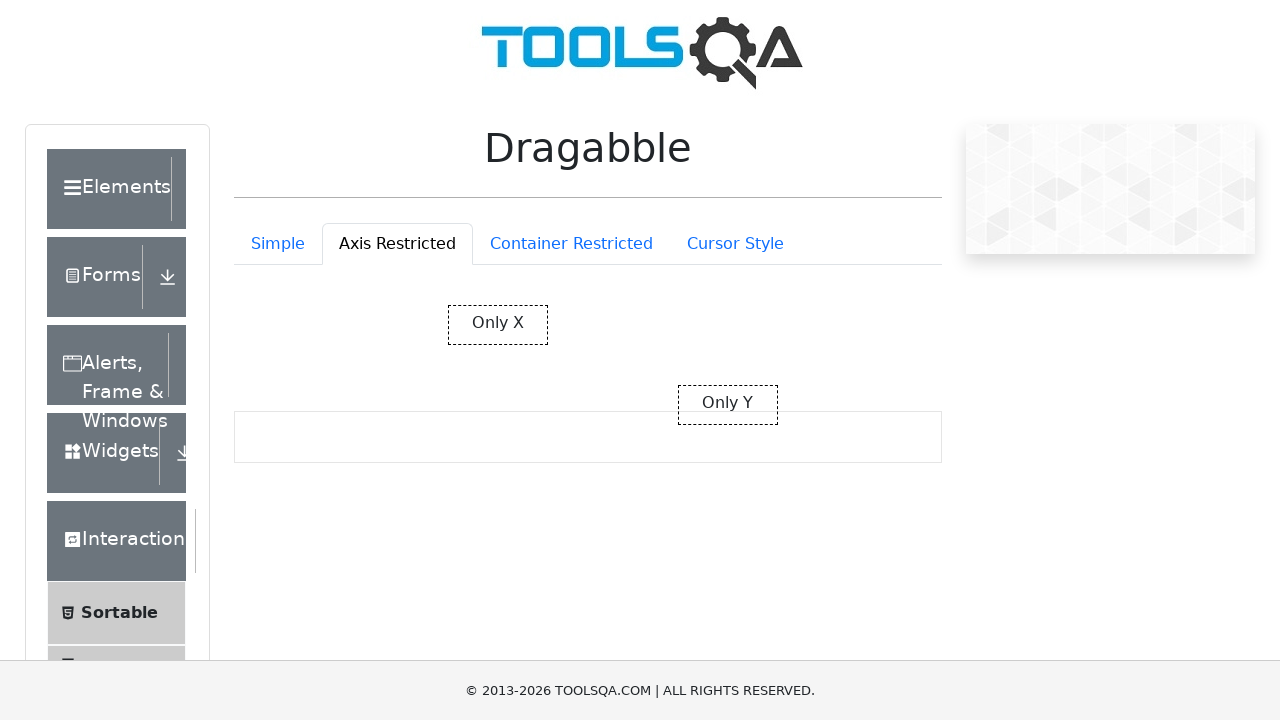

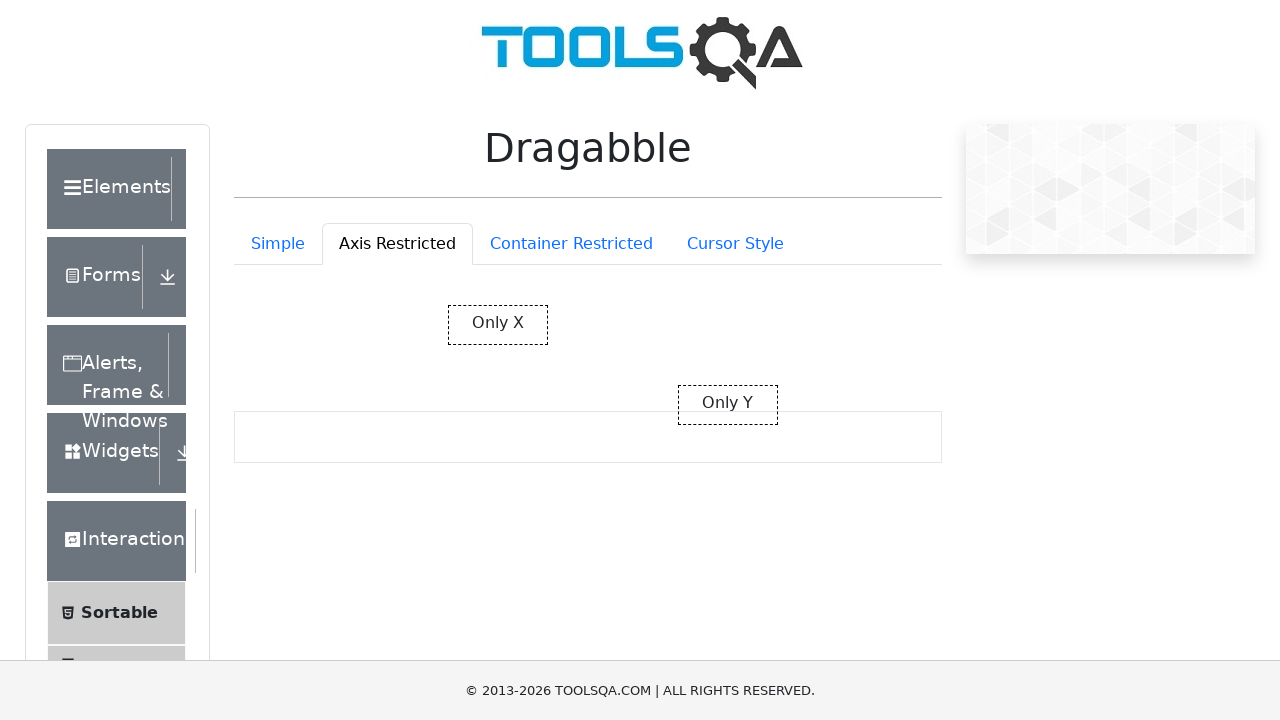